Navigates to a government tender information page and waits for it to load

Starting URL: http://ggzyjy.baiyin.gov.cn/InfoPage/demand.aspx?TenderProject=EaBm2VMDRnY%3D

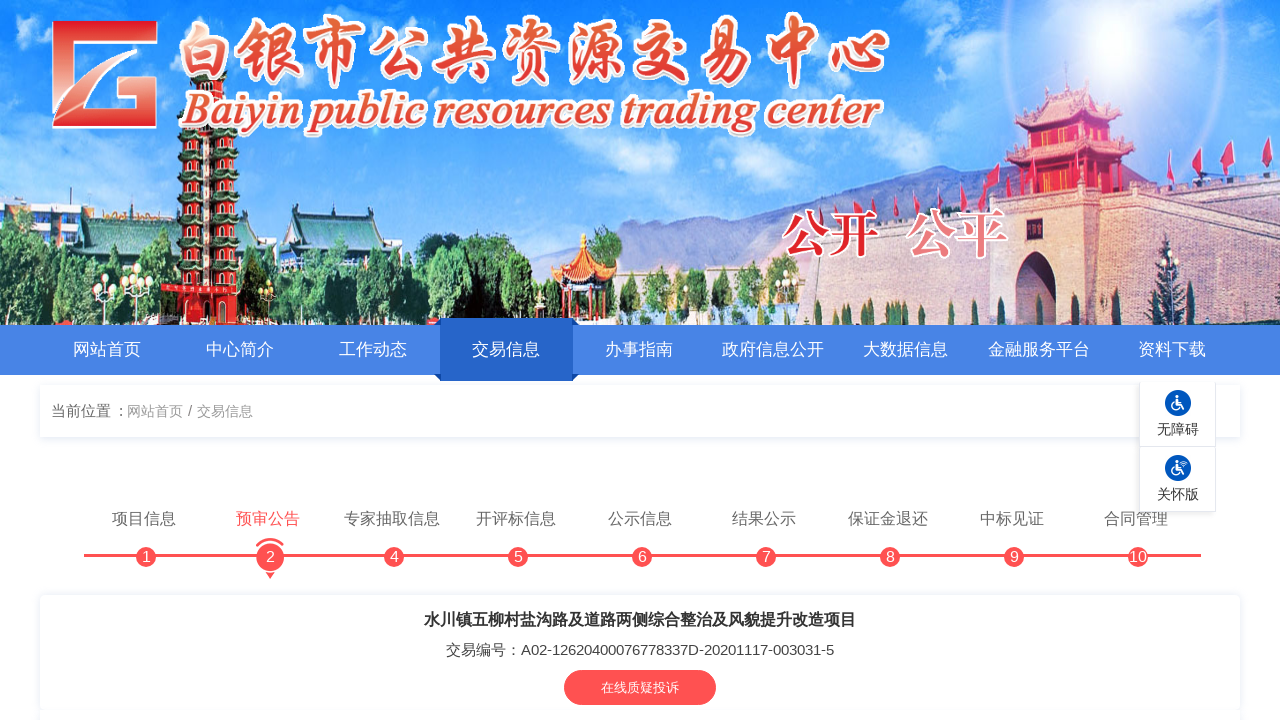

Waited 5 seconds for page to load
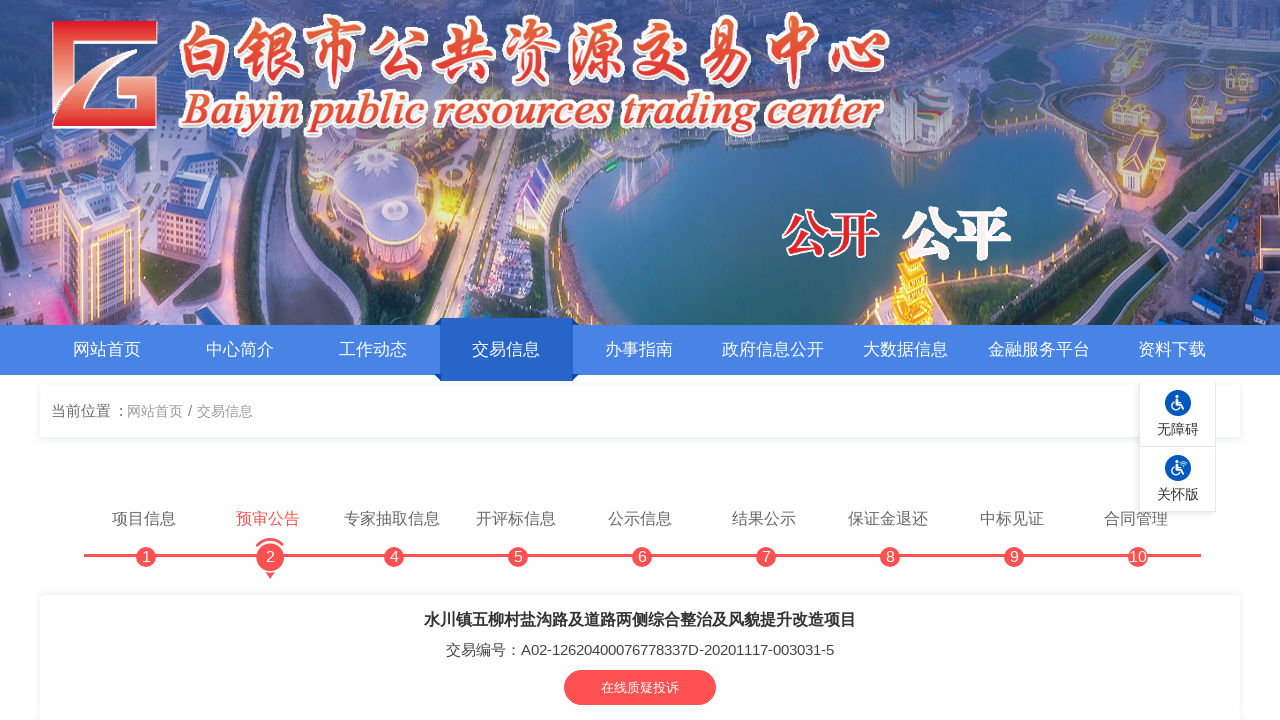

Waited for network idle state - page fully loaded
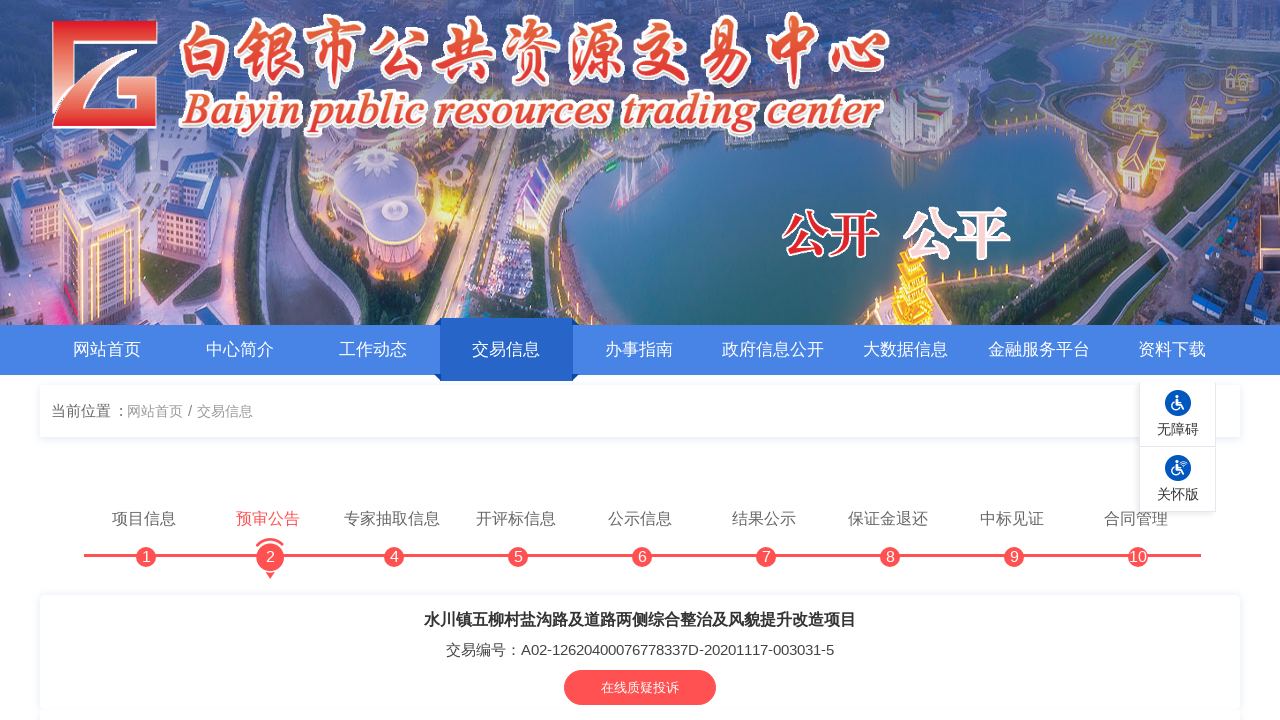

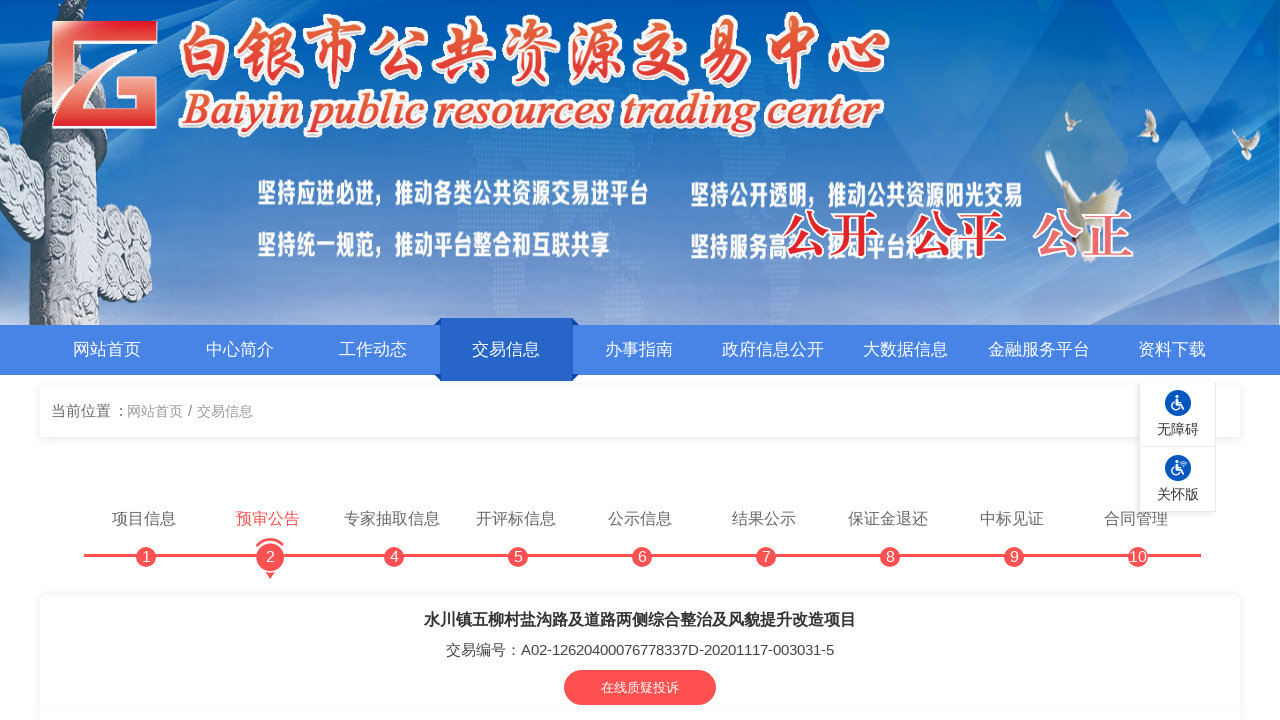